Tests checkbox functionality by clicking to select and deselect a checkbox, verifying its state, and counting total checkboxes on the page

Starting URL: https://rahulshettyacademy.com/AutomationPractice/

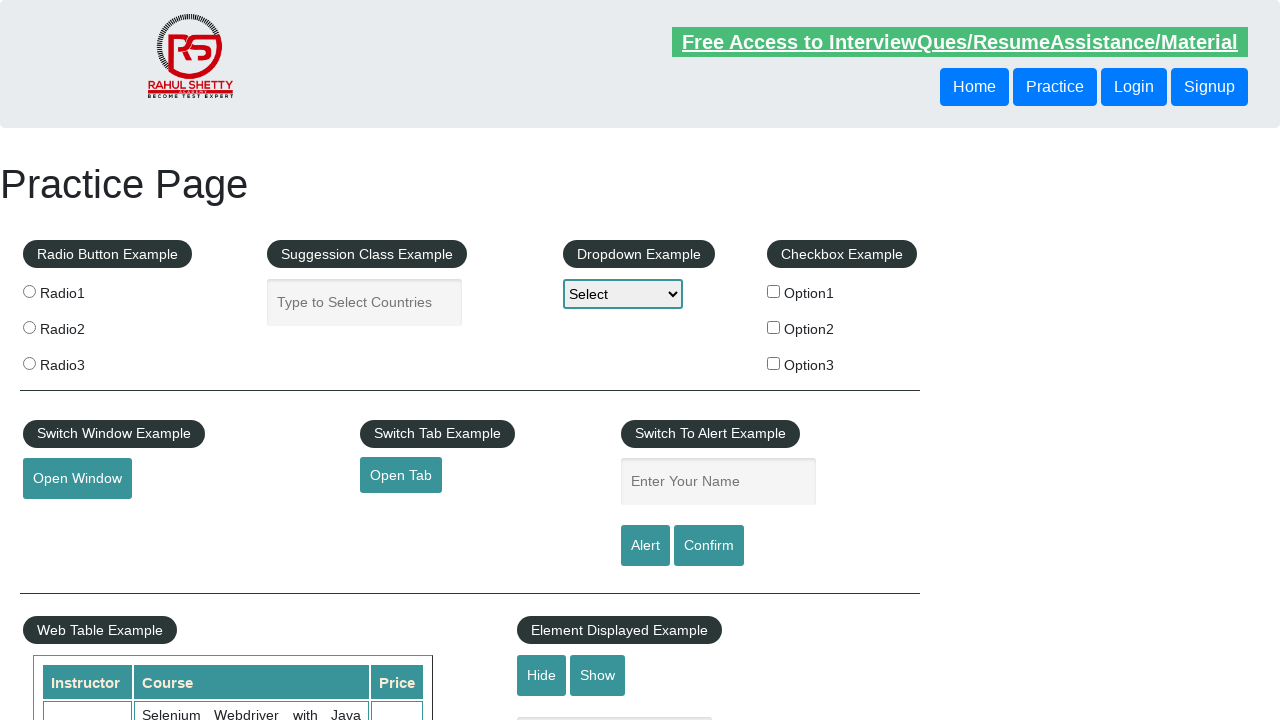

Clicked checkbox 'checkBoxOption1' to select it at (774, 291) on input[name='checkBoxOption1']
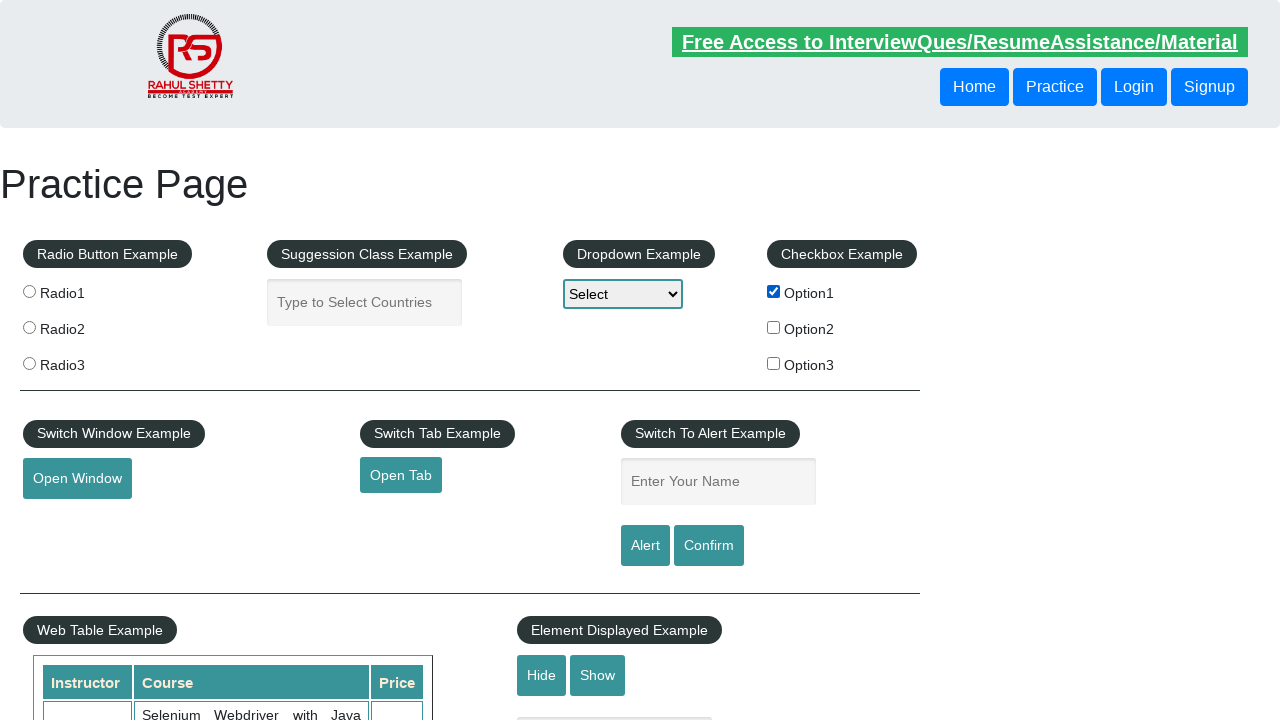

Verified that checkbox 'checkBoxOption1' is selected
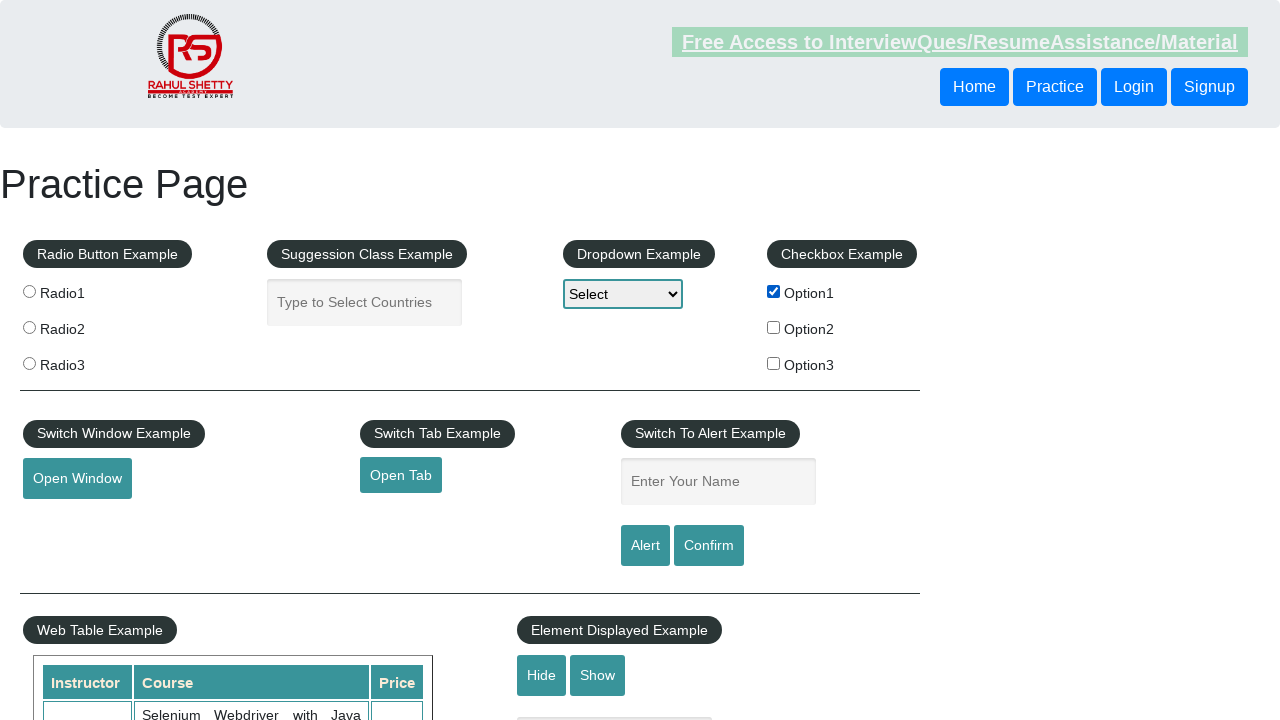

Clicked checkbox 'checkBoxOption1' again to deselect it at (774, 291) on input[name='checkBoxOption1']
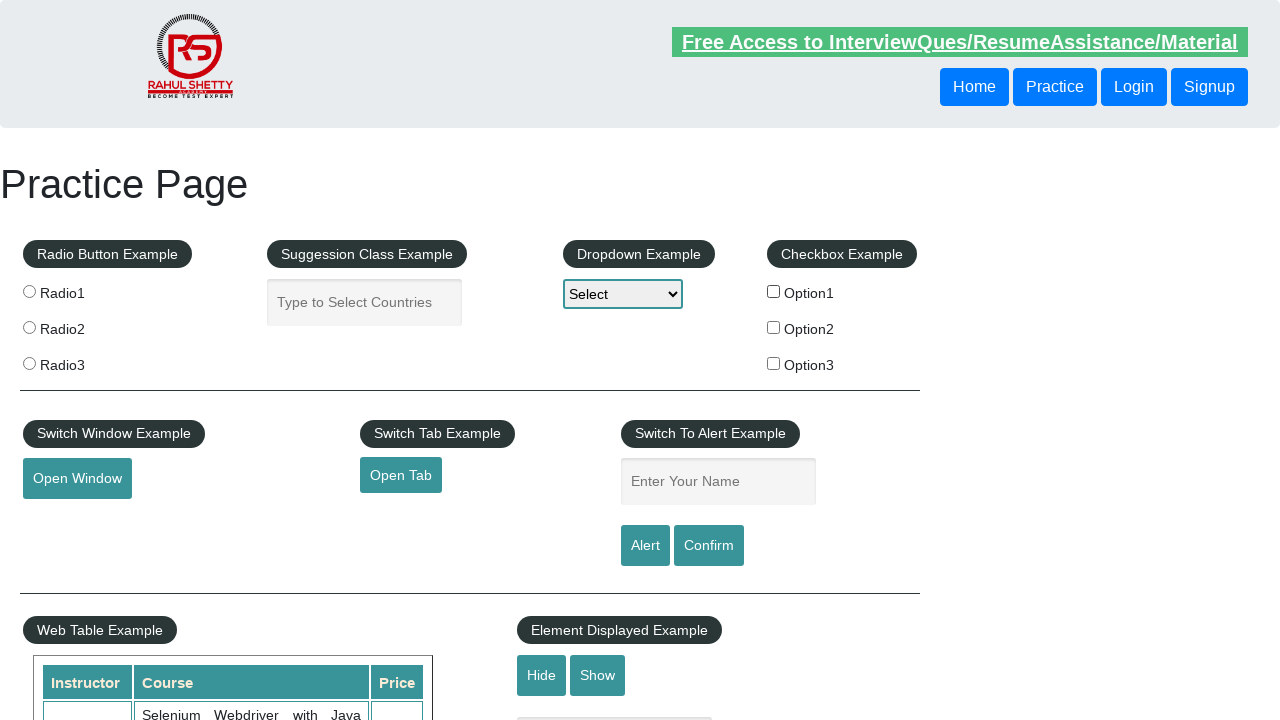

Verified that checkbox 'checkBoxOption1' is now deselected
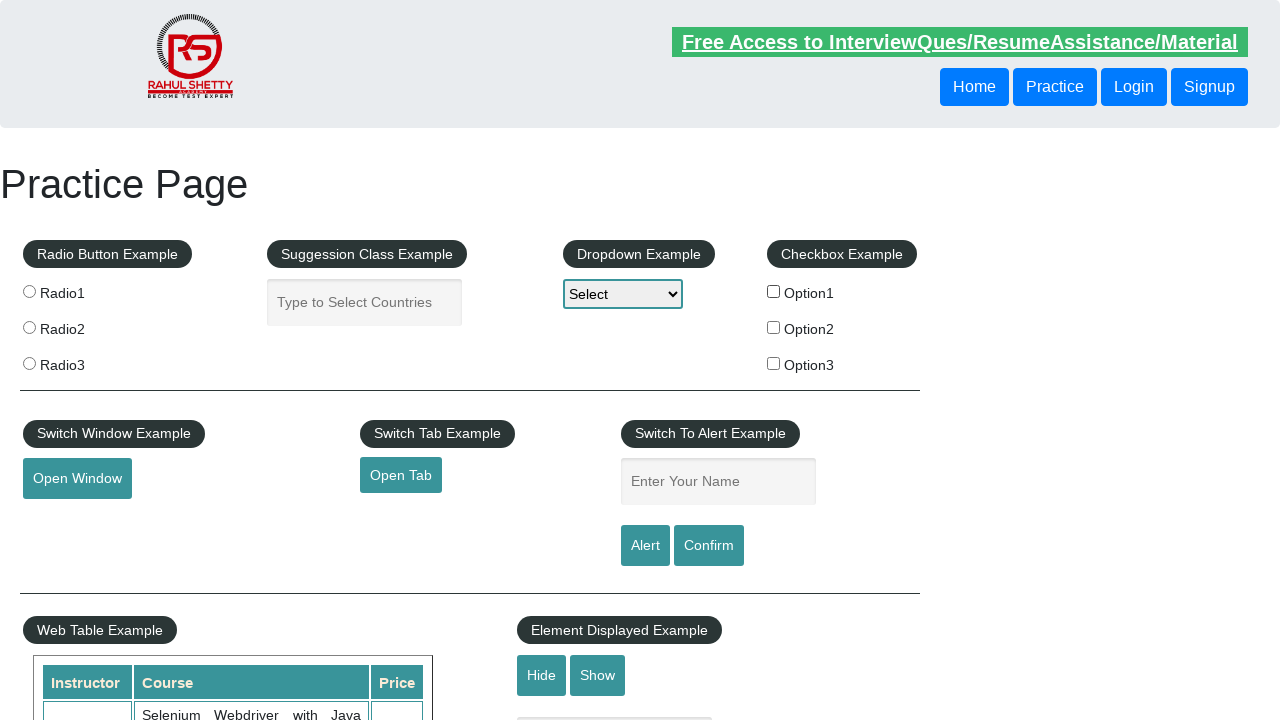

Counted total checkboxes on the page: 3
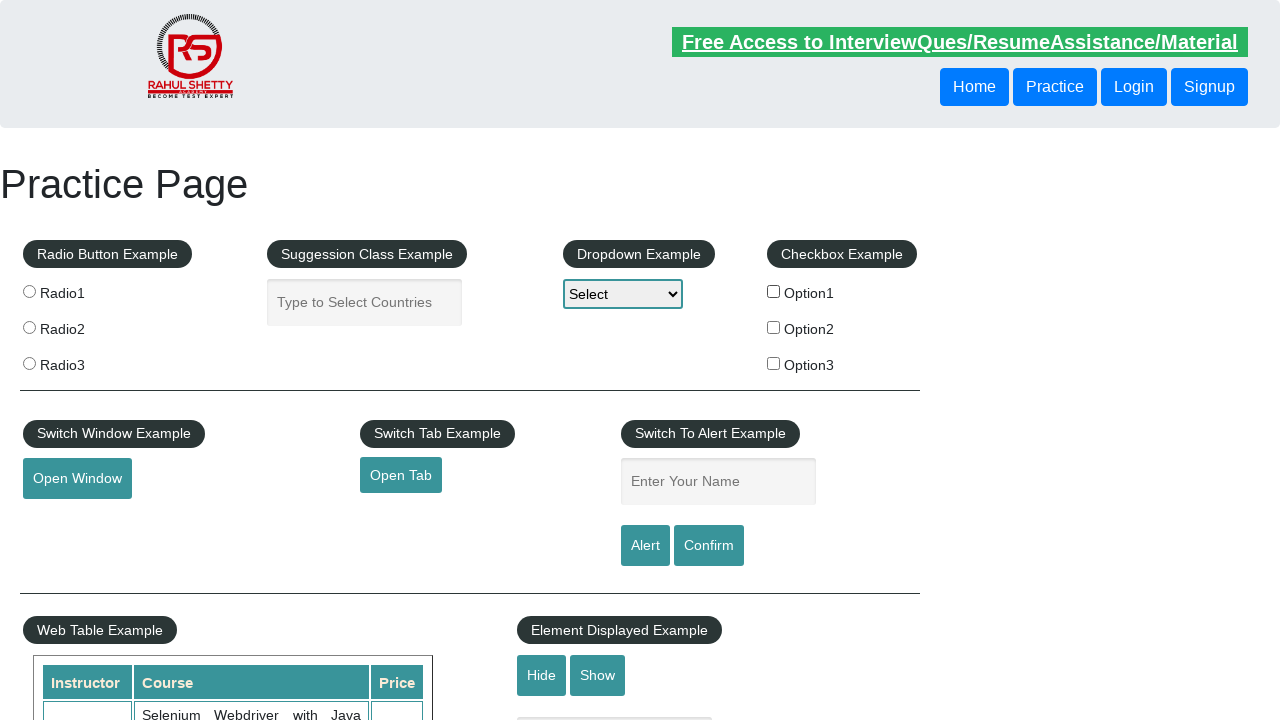

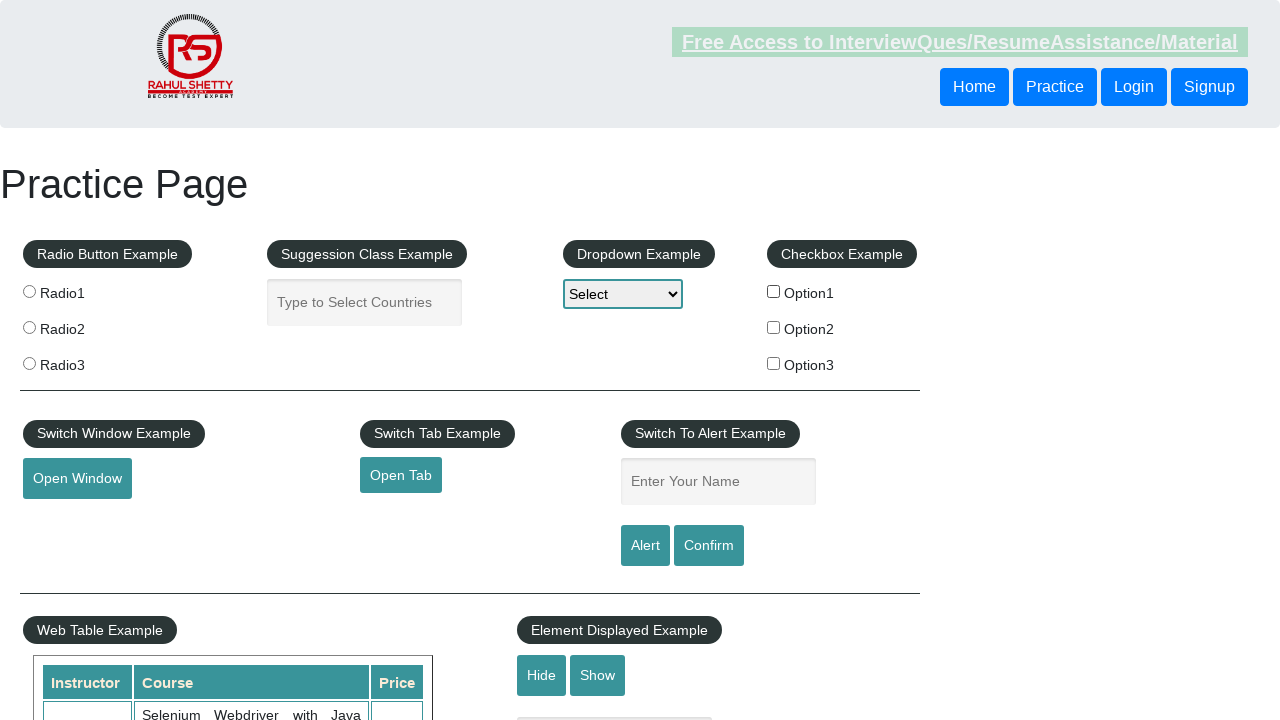